Tests auto-suggestive dropdown functionality by typing "Ind" and selecting "India" from the dropdown options

Starting URL: https://rahulshettyacademy.com/dropdownsPractise/

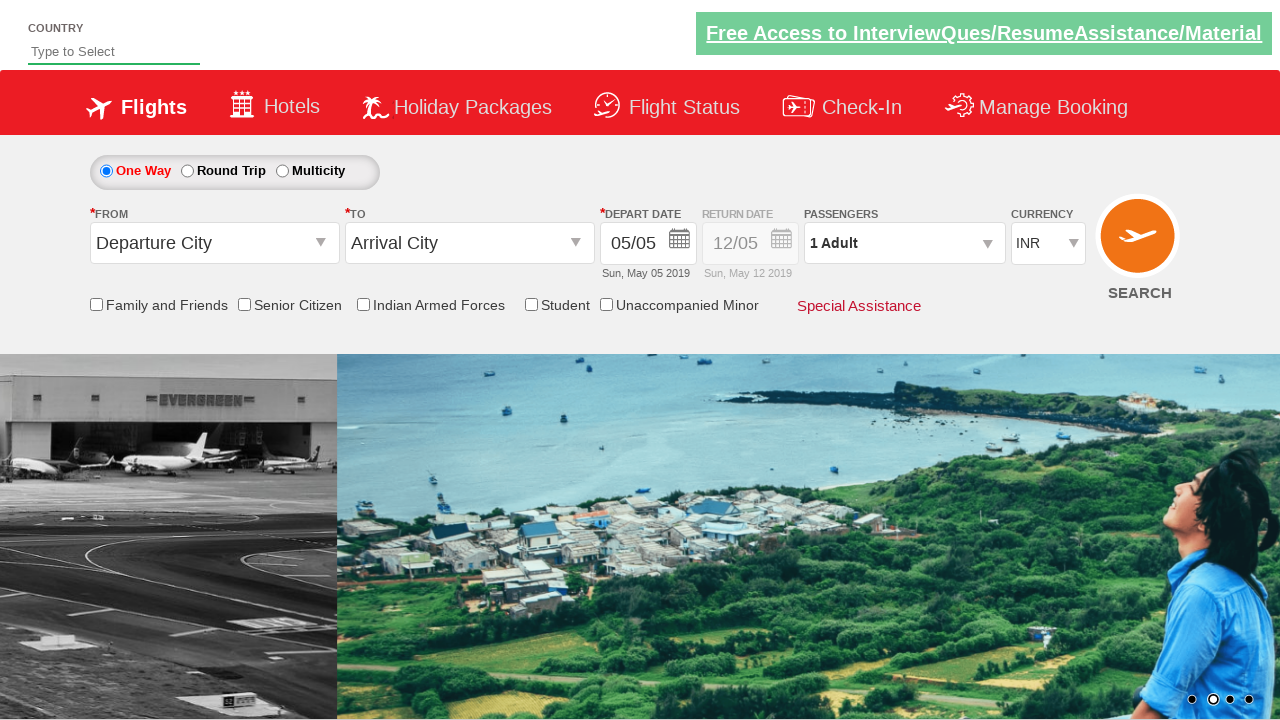

Navigated to dropdown practice page
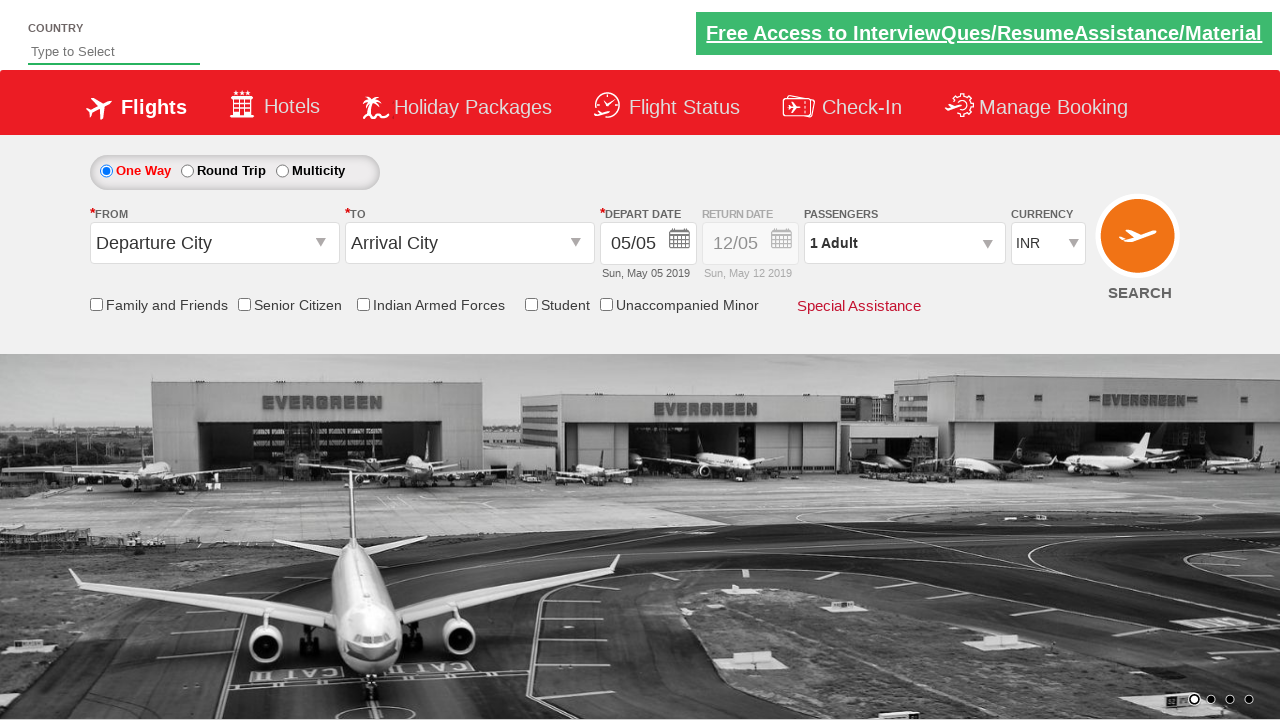

Typed 'Ind' into the auto-suggest input field on #autosuggest
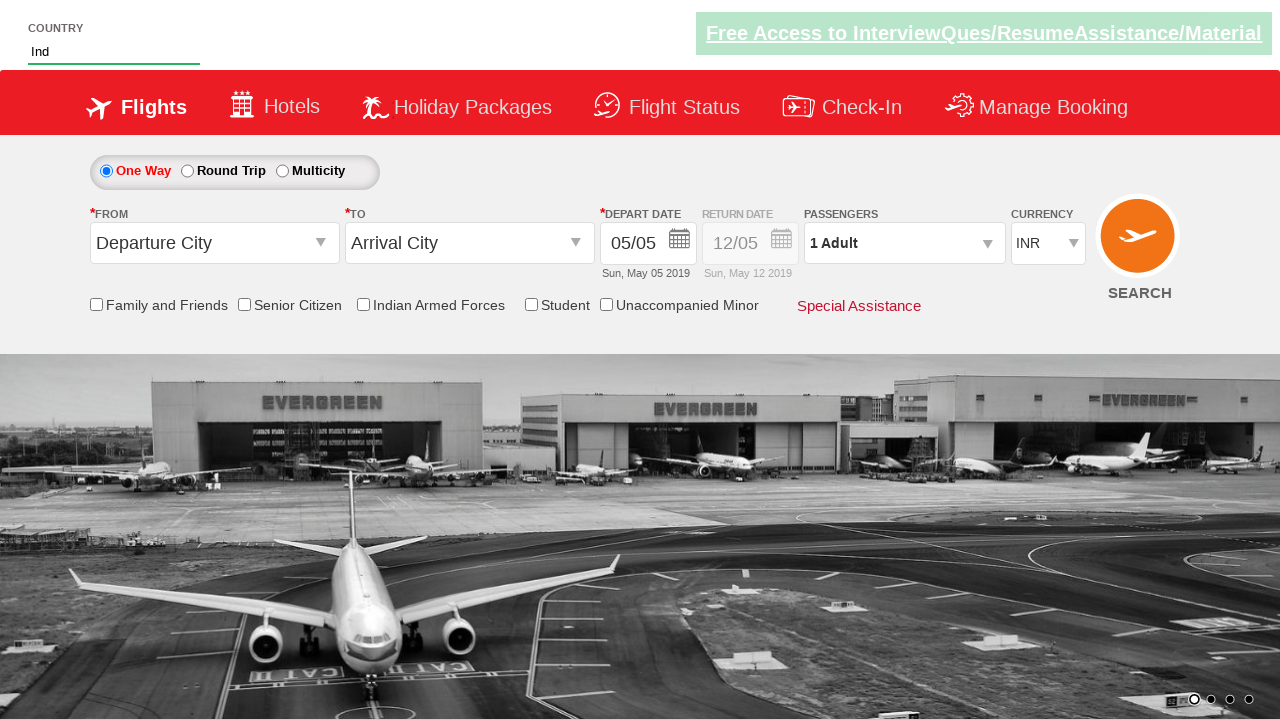

Dropdown options appeared
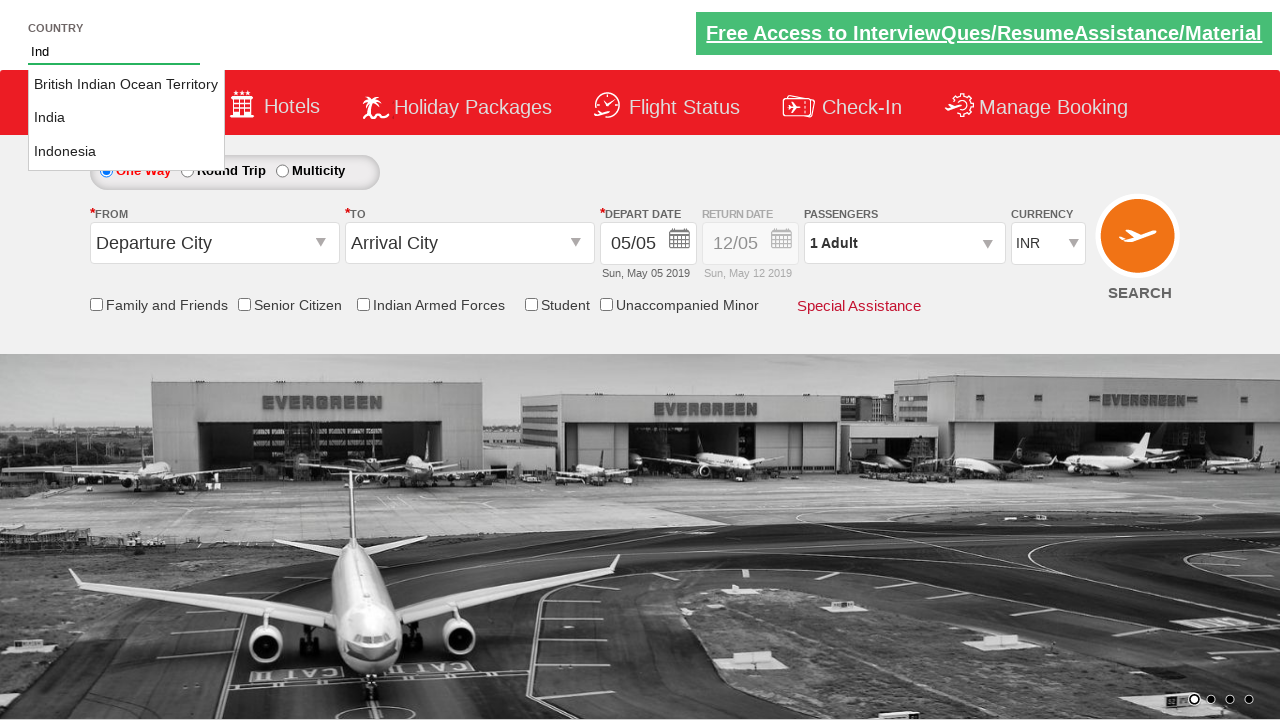

Selected 'India' from the auto-suggestive dropdown at (126, 118) on li.ui-menu-item >> nth=1
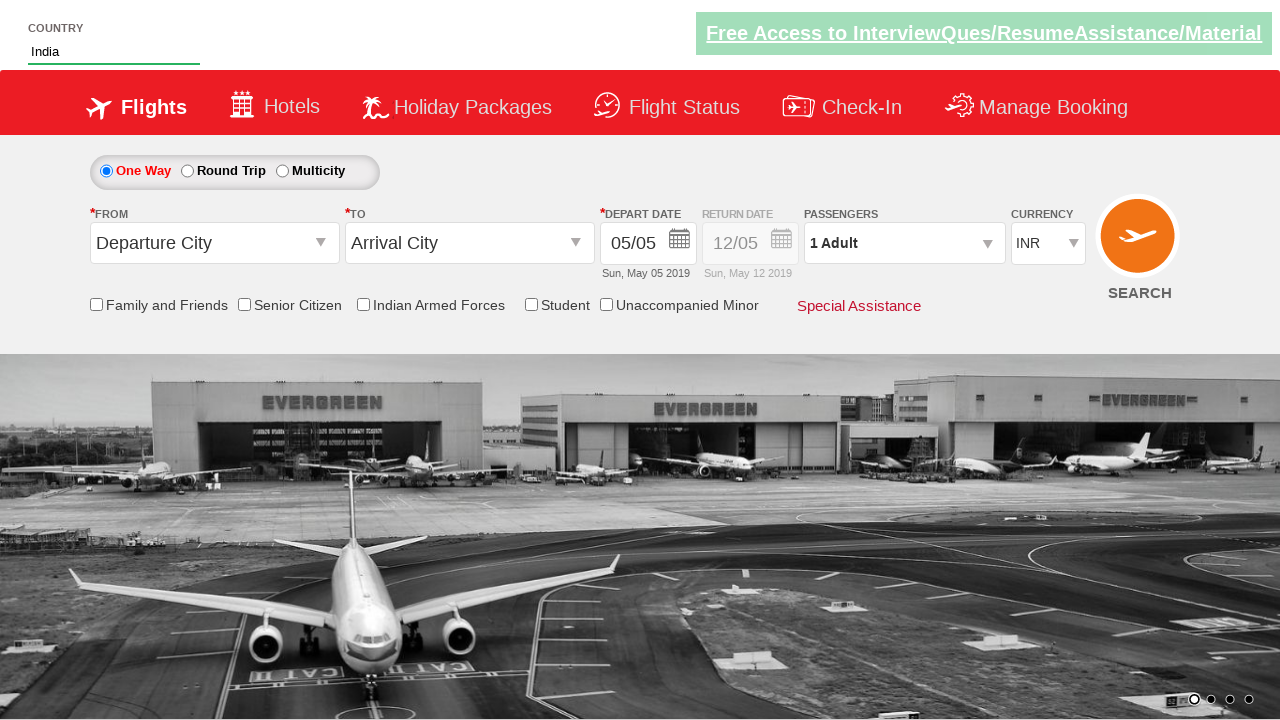

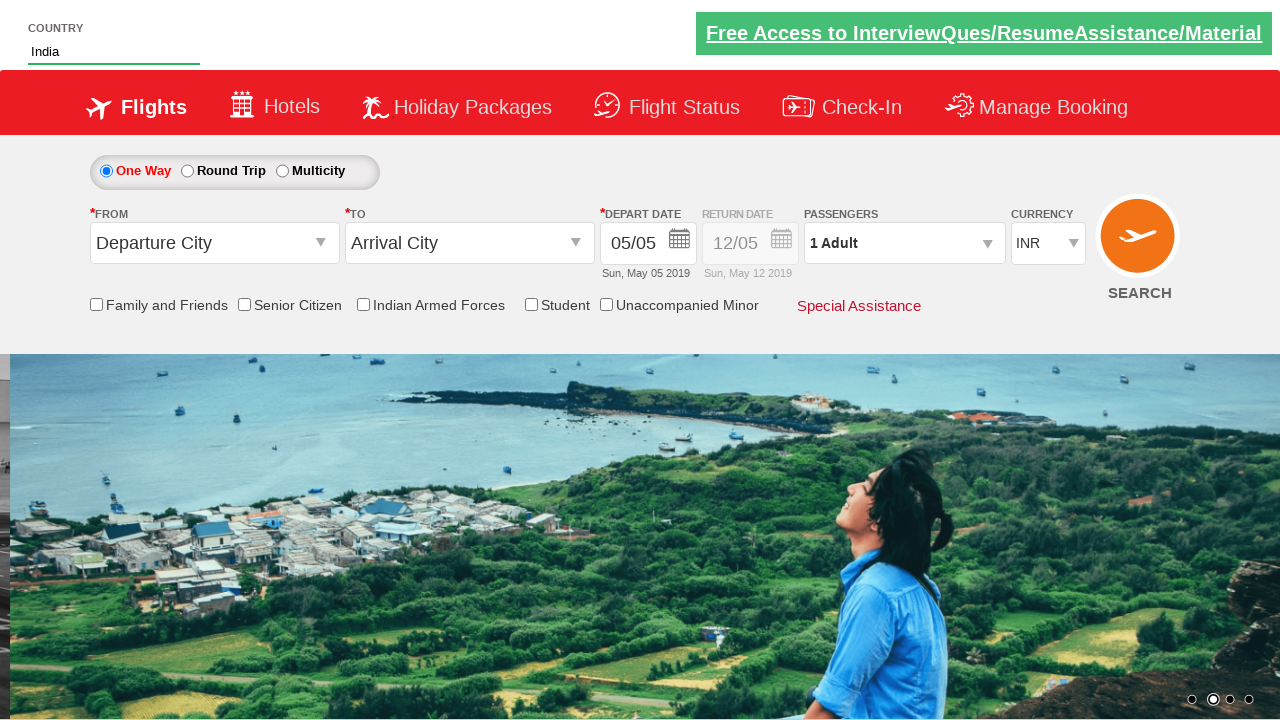